Navigates to a page with disappearing elements and clicks on the "About" link

Starting URL: https://the-internet.herokuapp.com/disappearing_elements

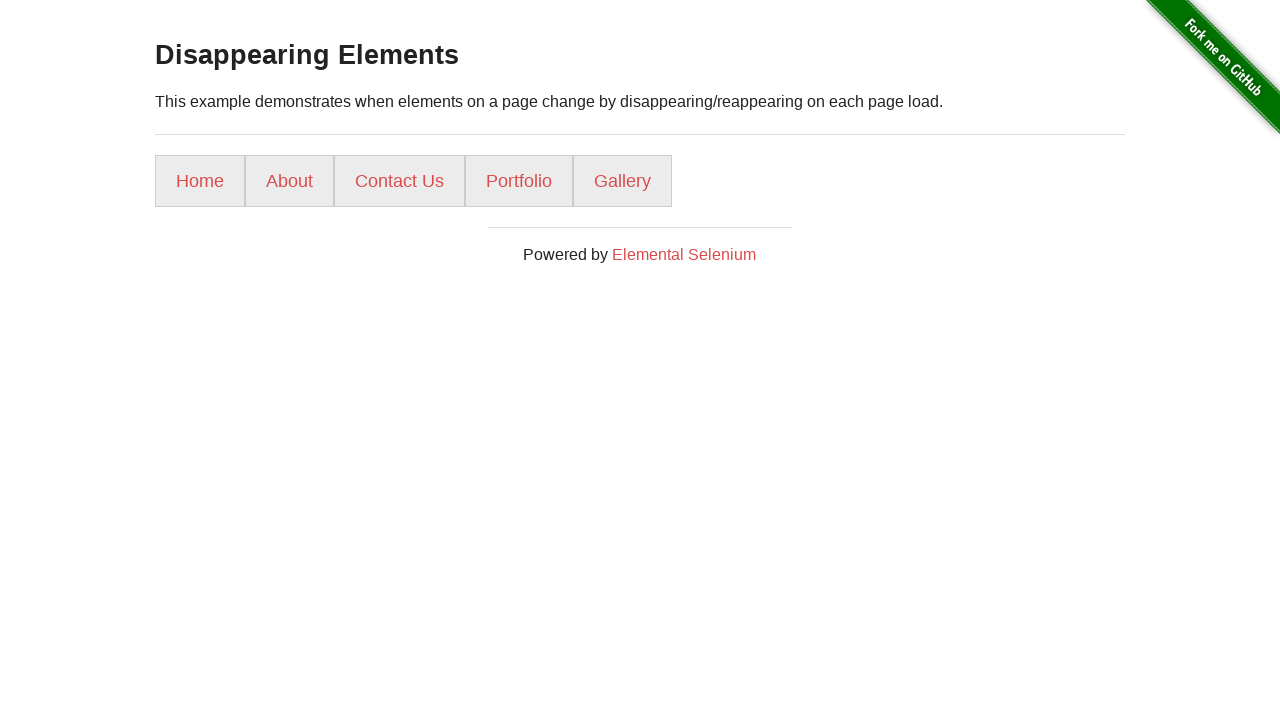

Navigated to disappearing elements page
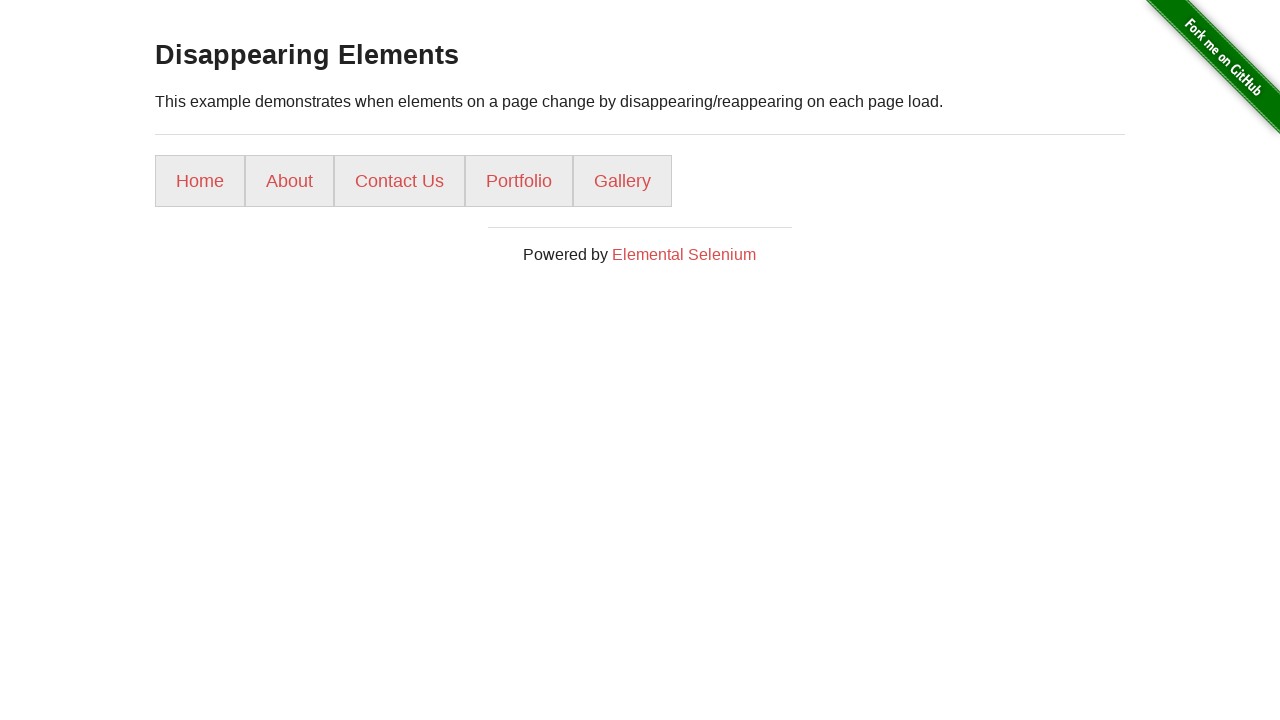

Clicked on the About link at (290, 181) on text=About
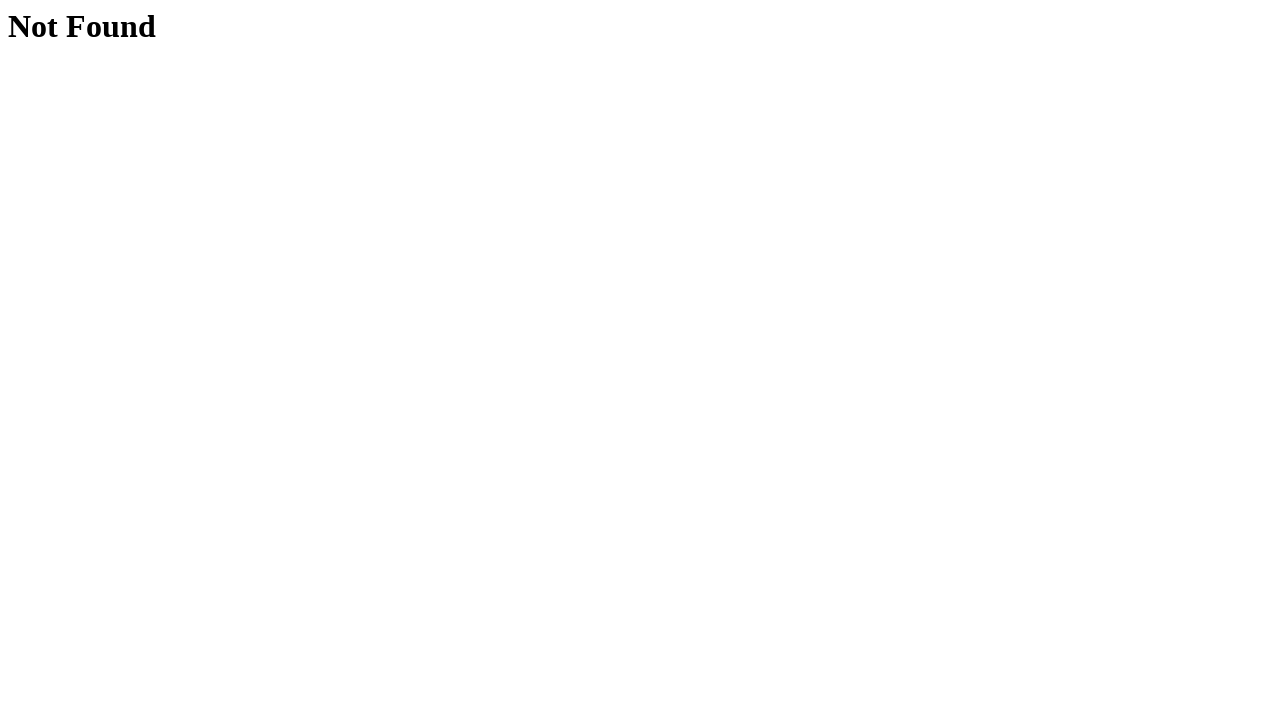

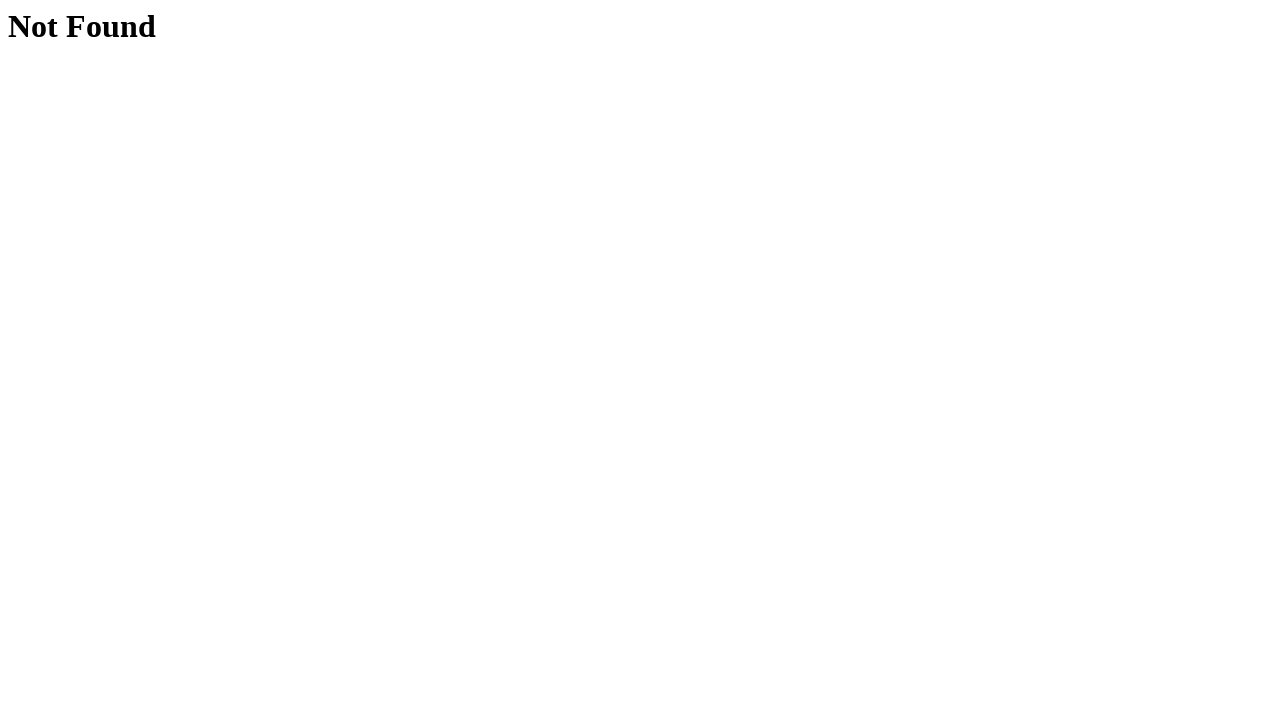